Tests handling of JavaScript alerts, confirms, and prompts by clicking buttons that trigger each type of dialog and interacting with them (accepting, dismissing, and entering text).

Starting URL: http://the-internet.herokuapp.com/javascript_alerts

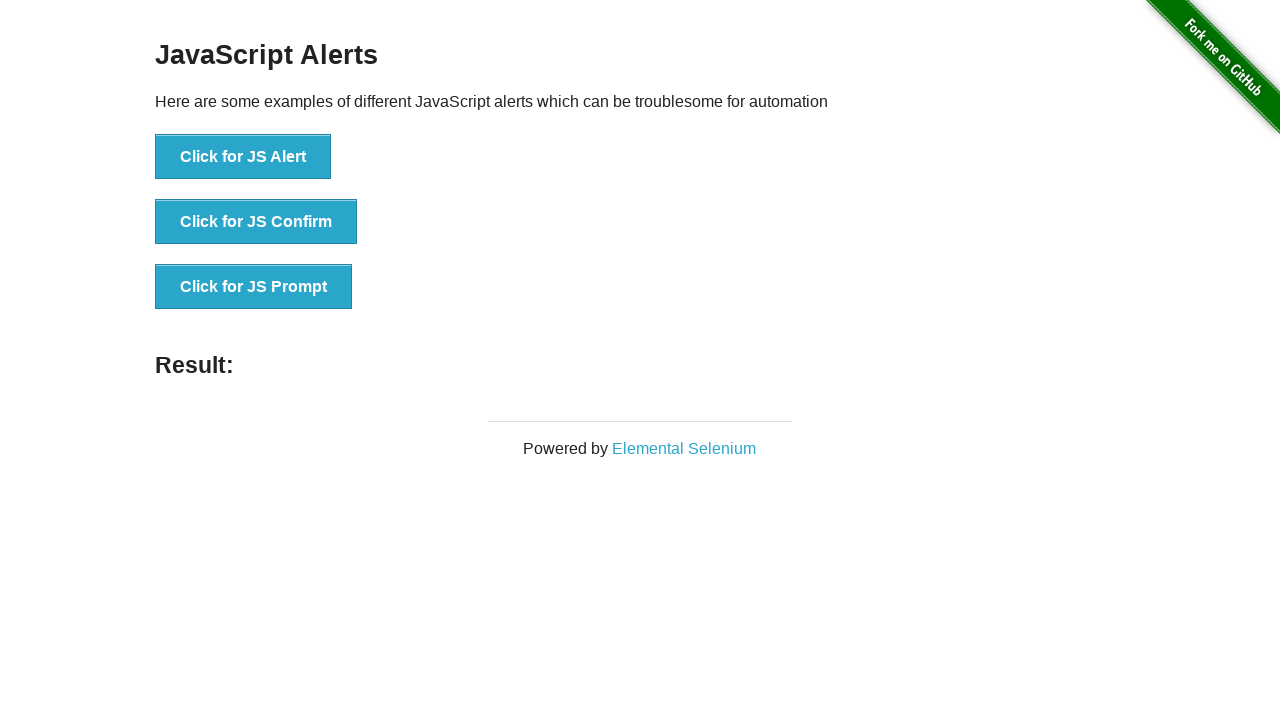

Clicked button to trigger JavaScript alert at (243, 157) on xpath=//button[@onclick='jsAlert()']
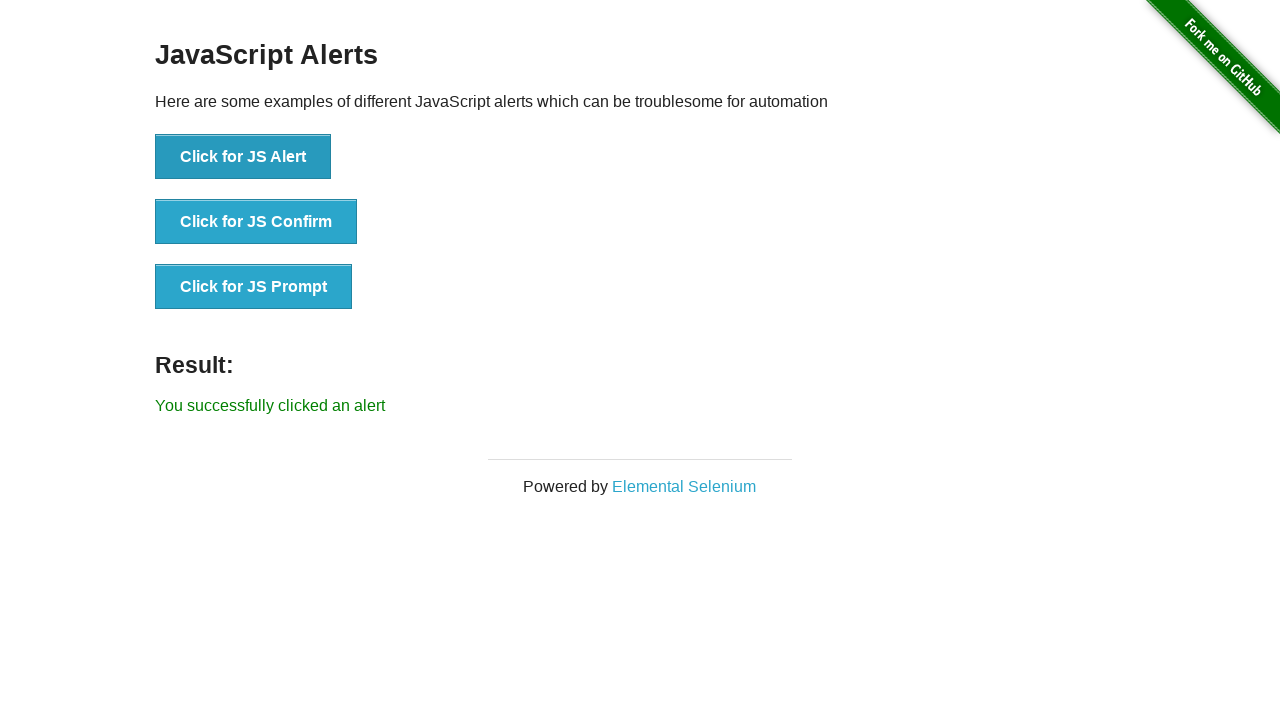

Set up dialog handler and clicked alert button again, accepting the dialog at (243, 157) on xpath=//button[@onclick='jsAlert()']
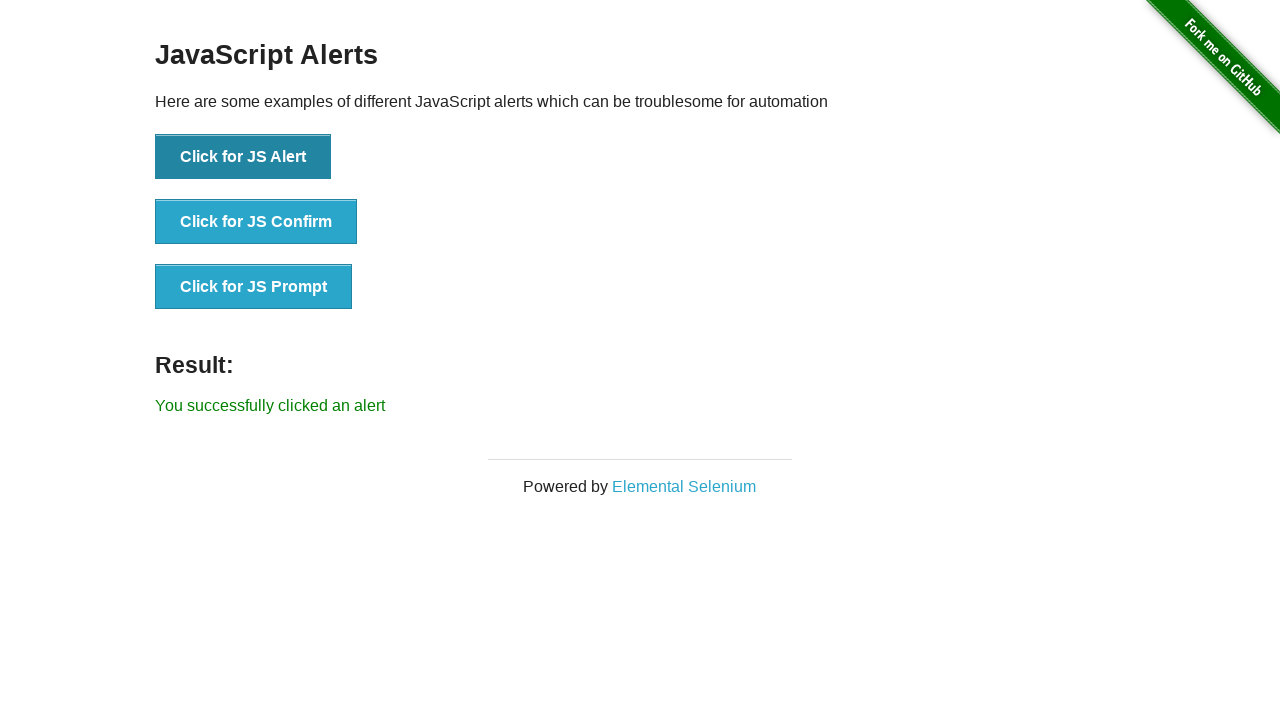

Waited for page to update after accepting alert
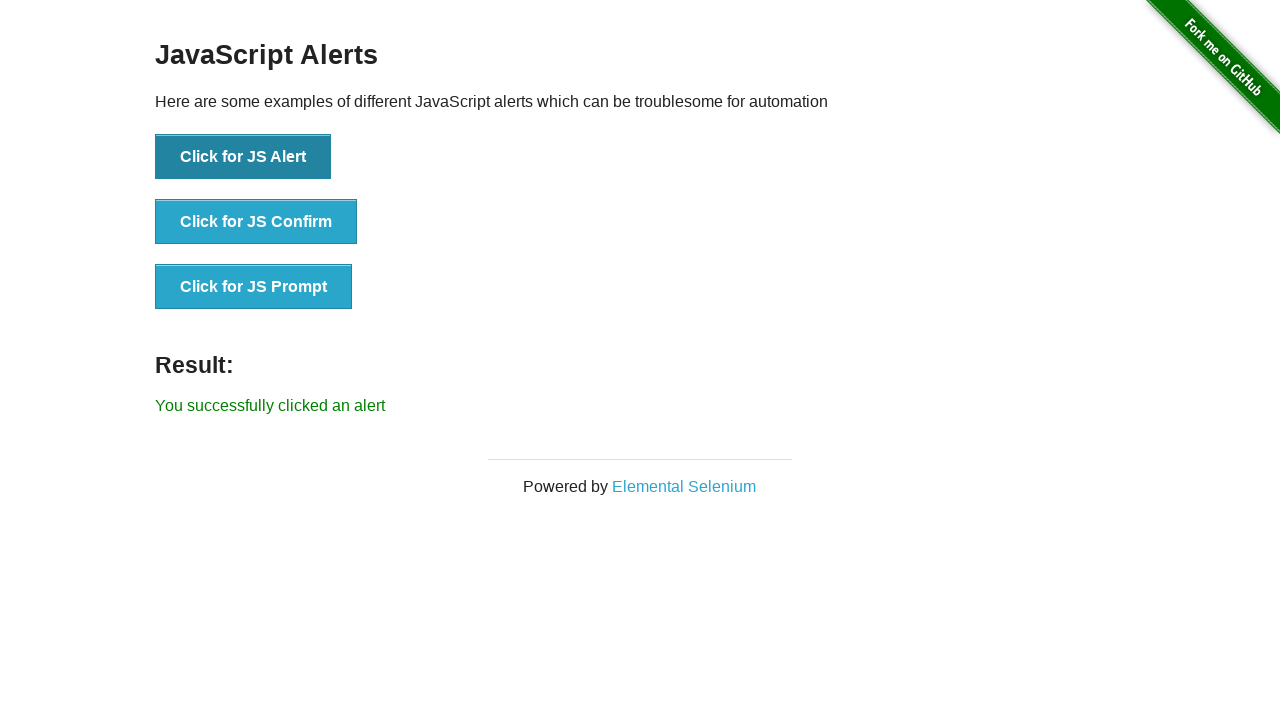

Set up confirm dialog handler and clicked confirm button, dismissing the dialog at (256, 222) on xpath=//button[@onclick='jsConfirm()']
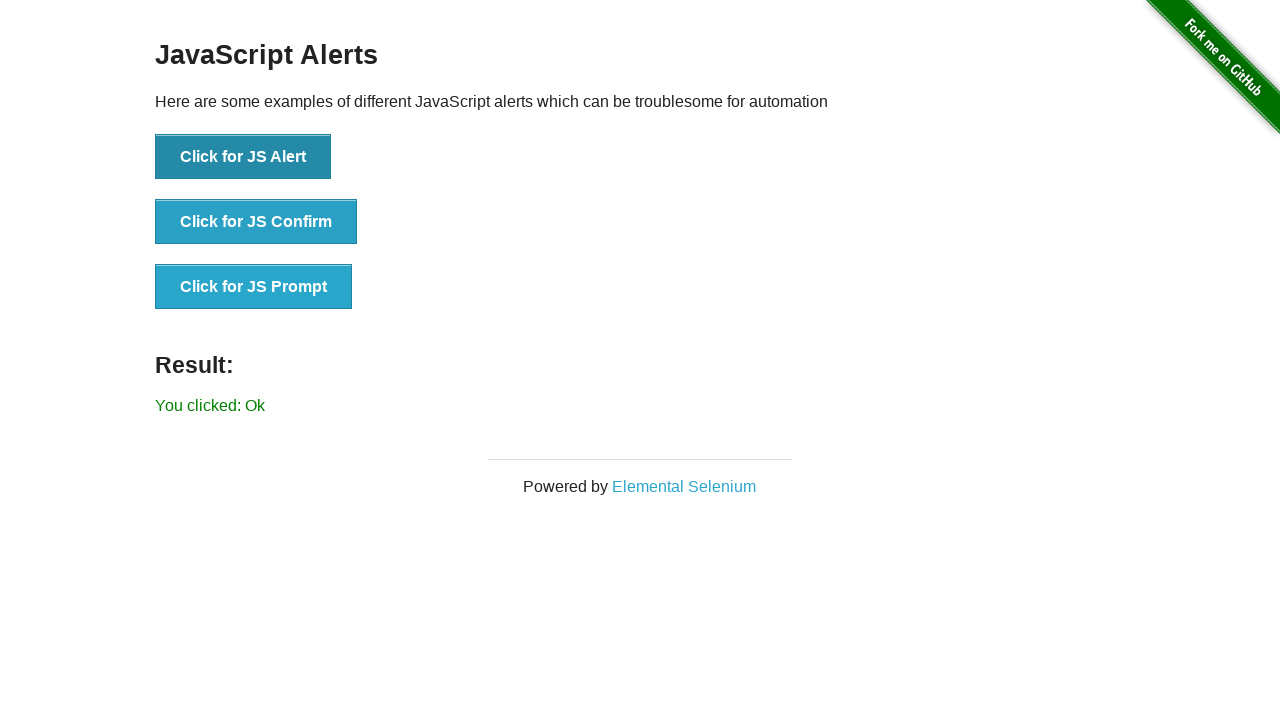

Waited for page to update after dismissing confirm dialog
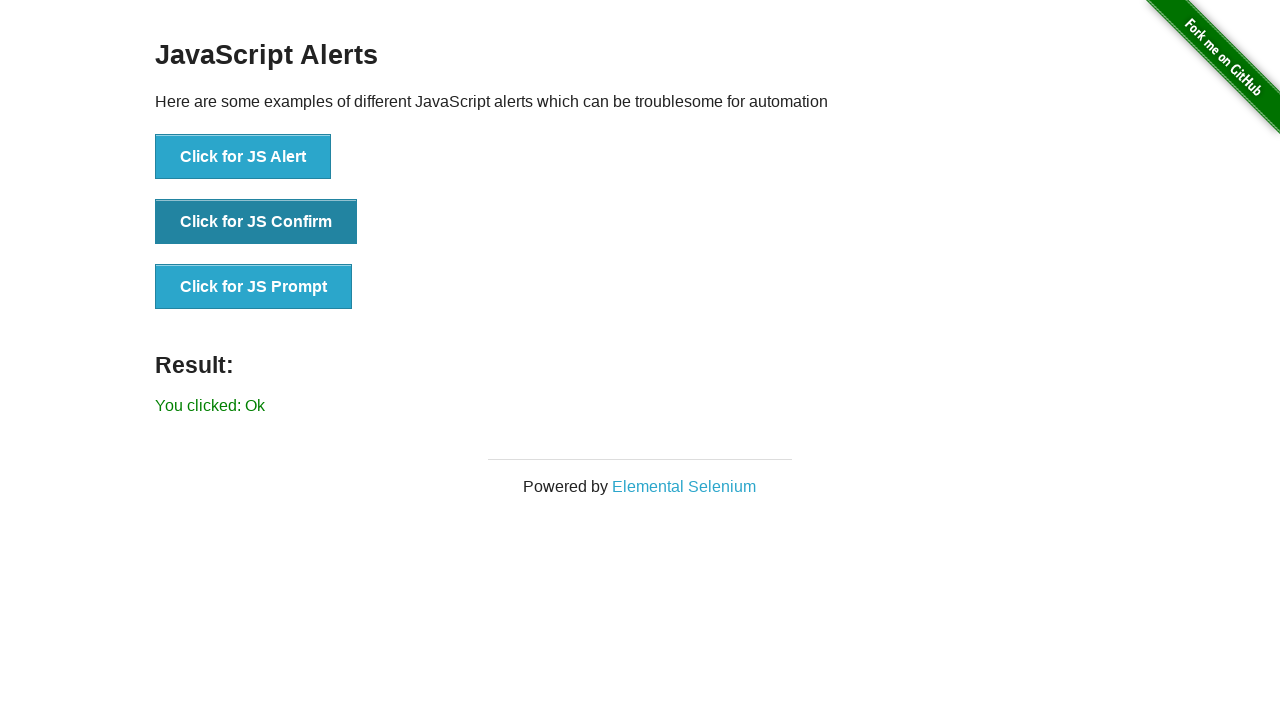

Set up prompt dialog handler and clicked prompt button, entering 'Hello !...' text at (254, 287) on xpath=//button[@onclick='jsPrompt()']
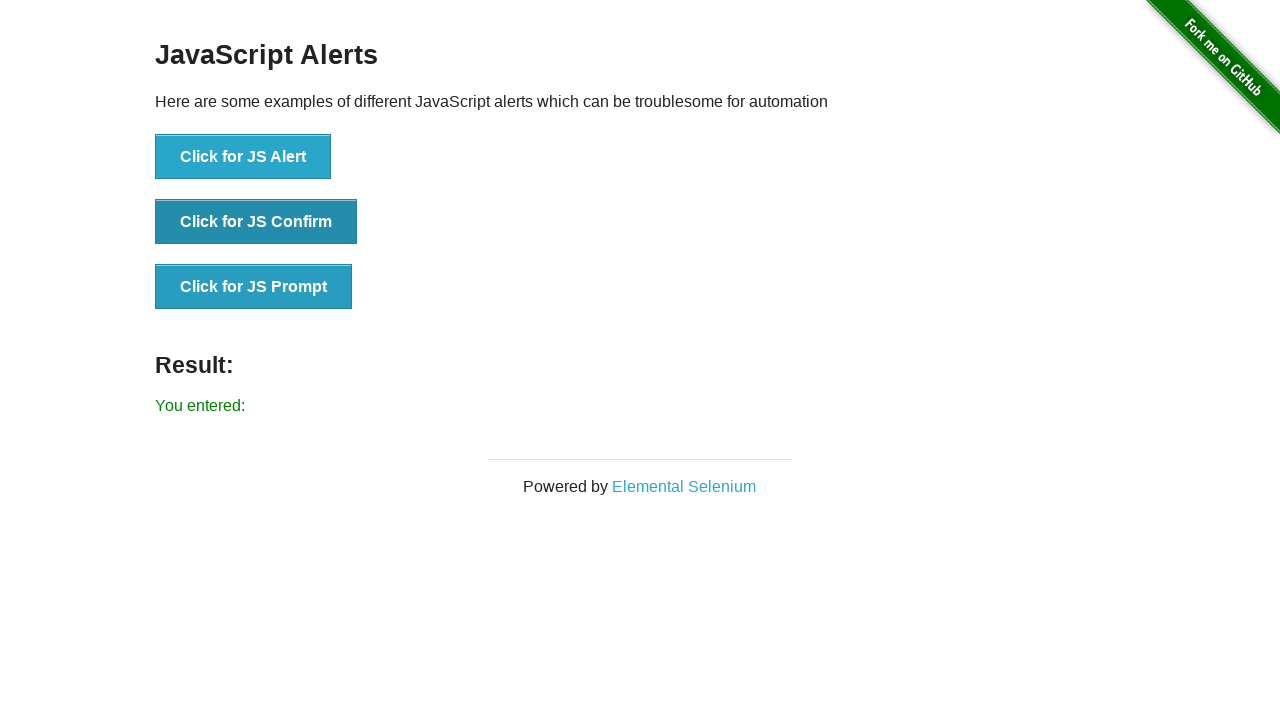

Waited for result element to appear on page
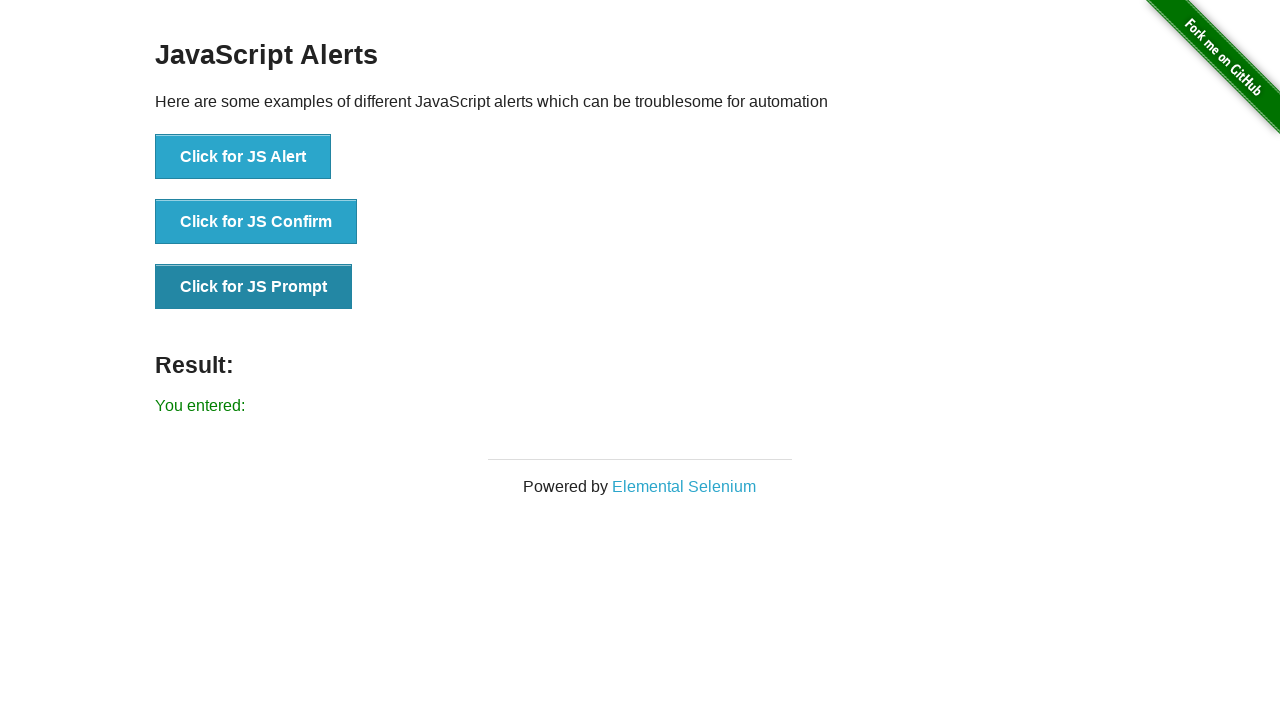

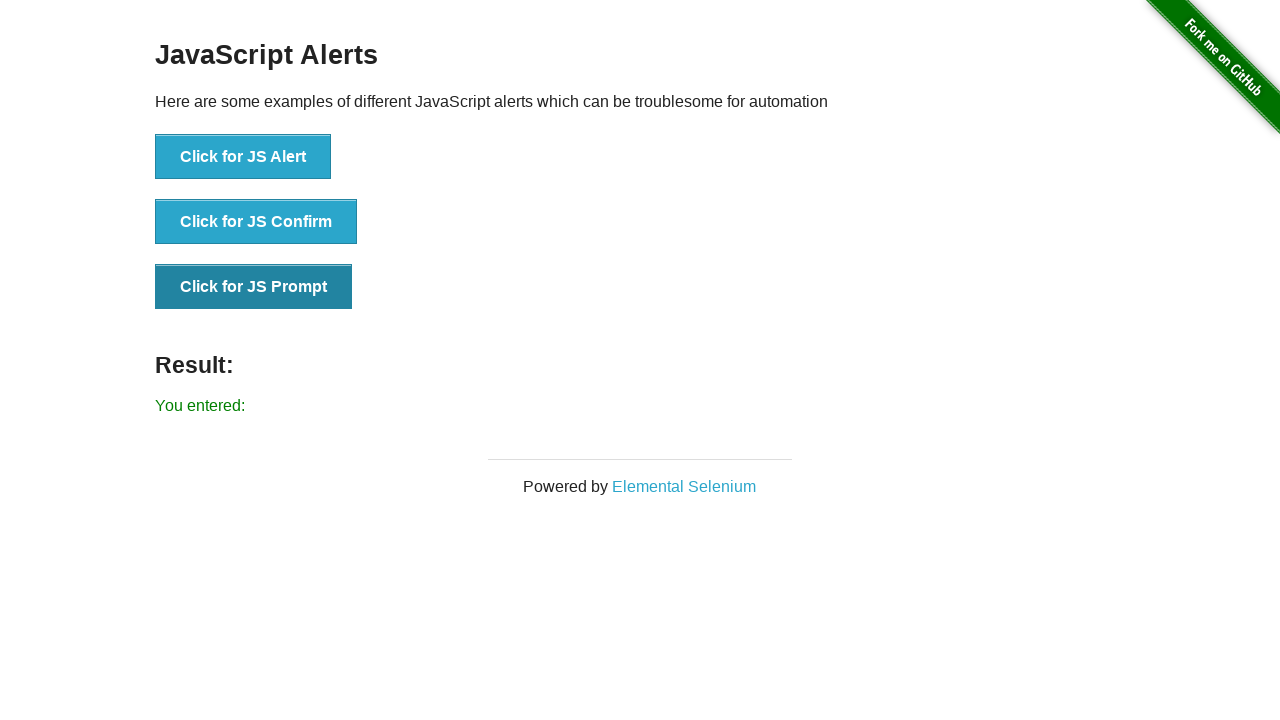